Tests the Python.org search functionality by entering "pycon" as a search query and submitting the form, then verifying results are found.

Starting URL: http://www.python.org

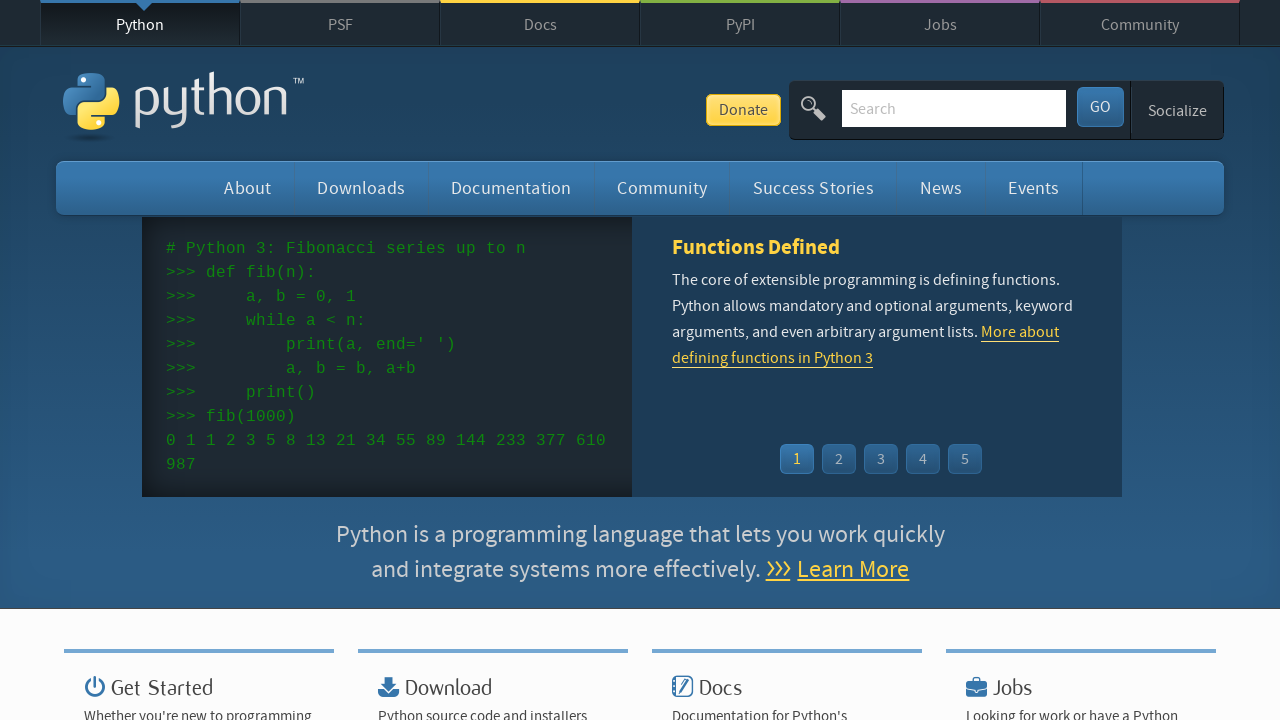

Verified page title contains 'Python'
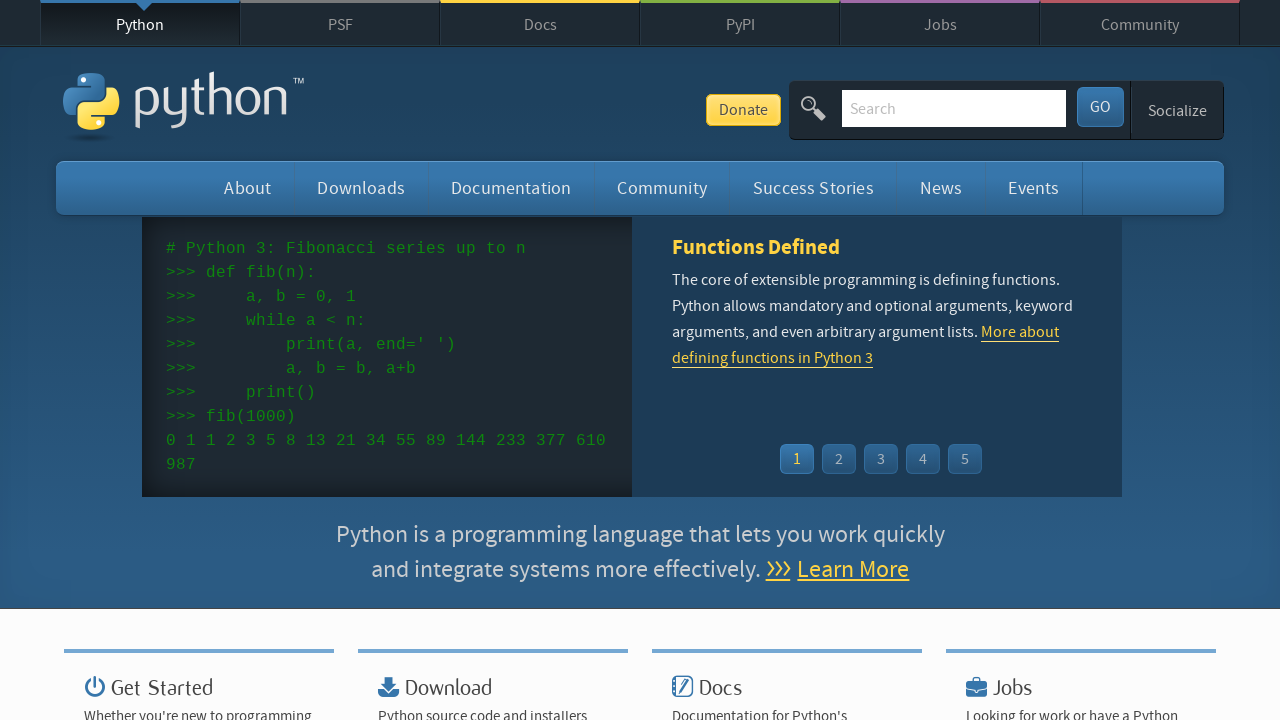

Filled search box with 'pycon' on input[name='q']
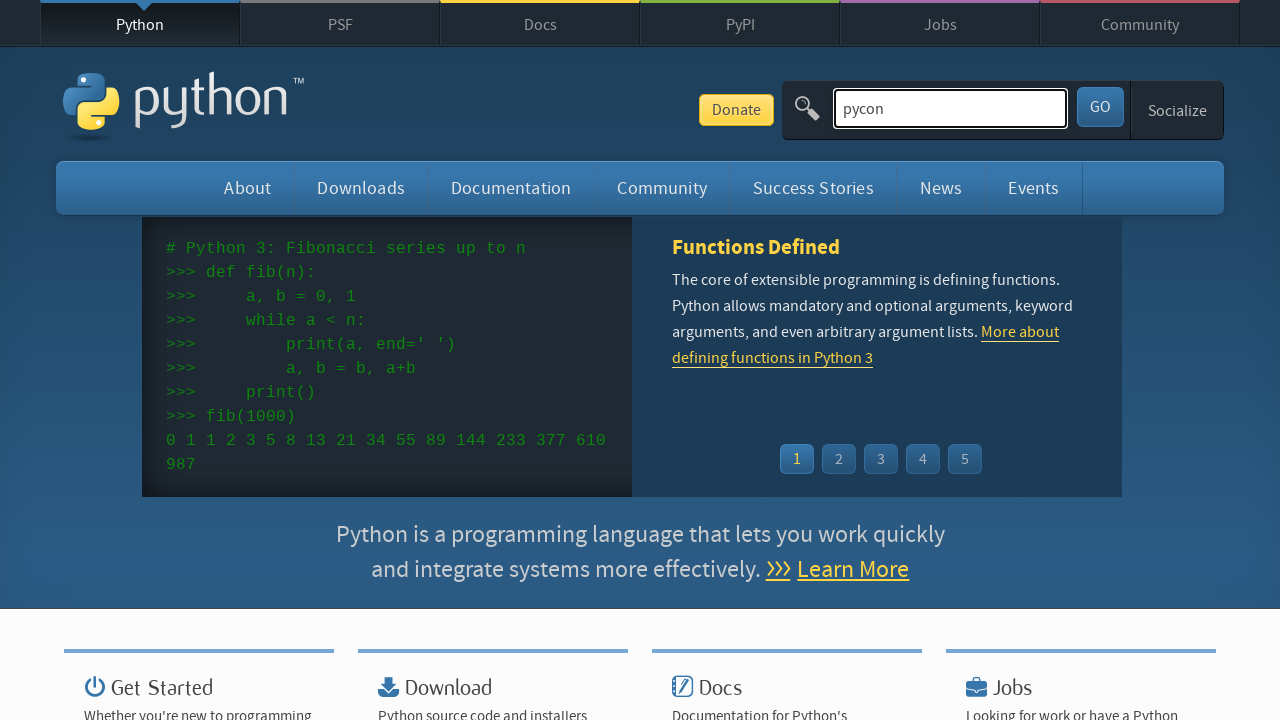

Pressed Enter to submit search query on input[name='q']
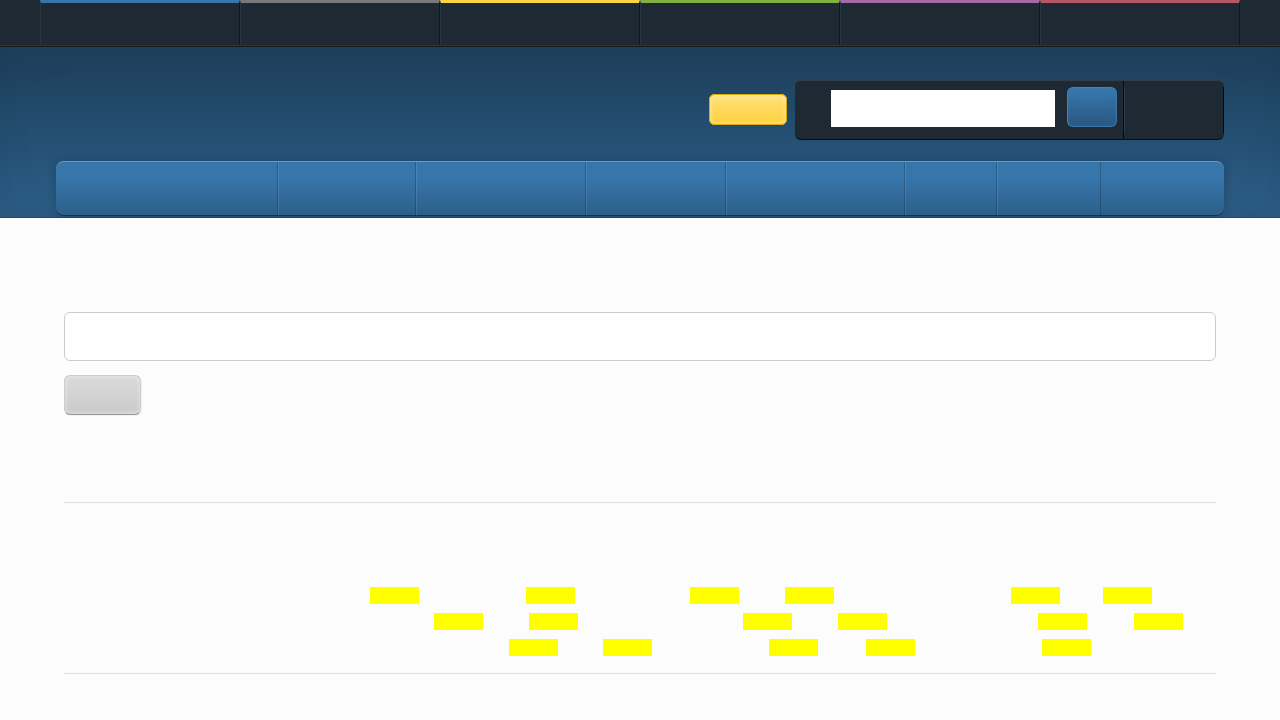

Search results page loaded
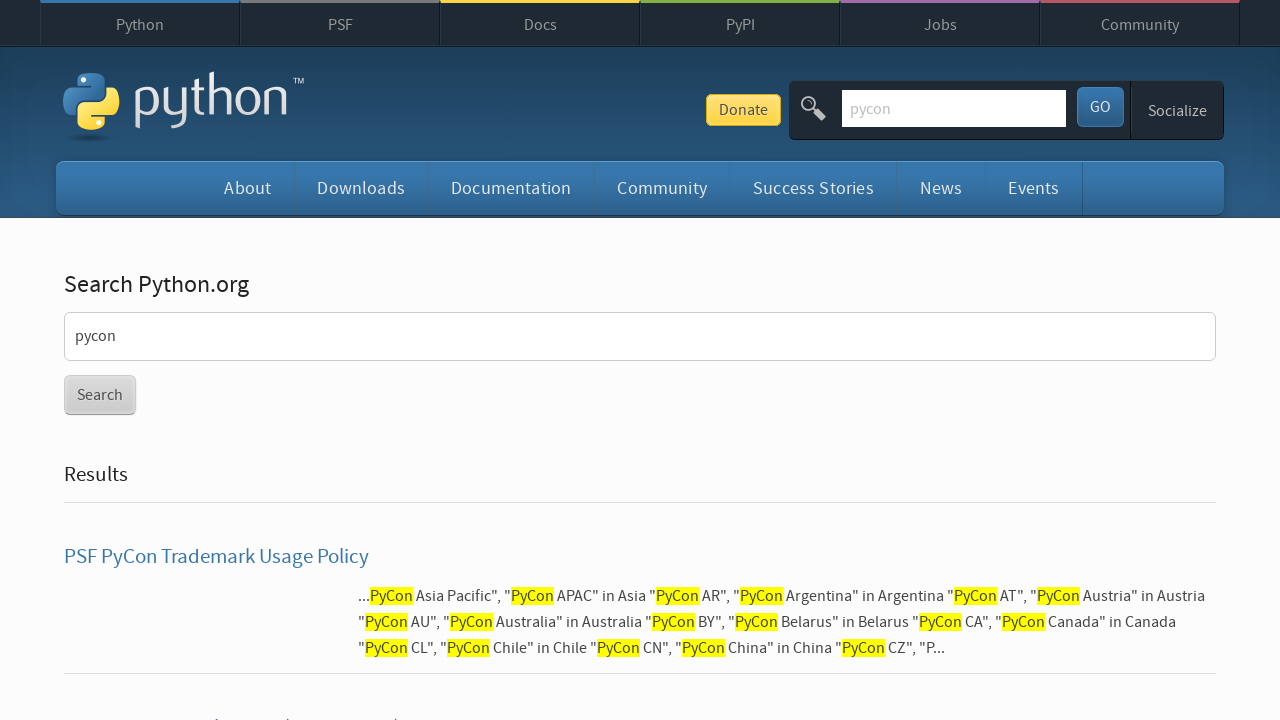

Verified search results were found for 'pycon'
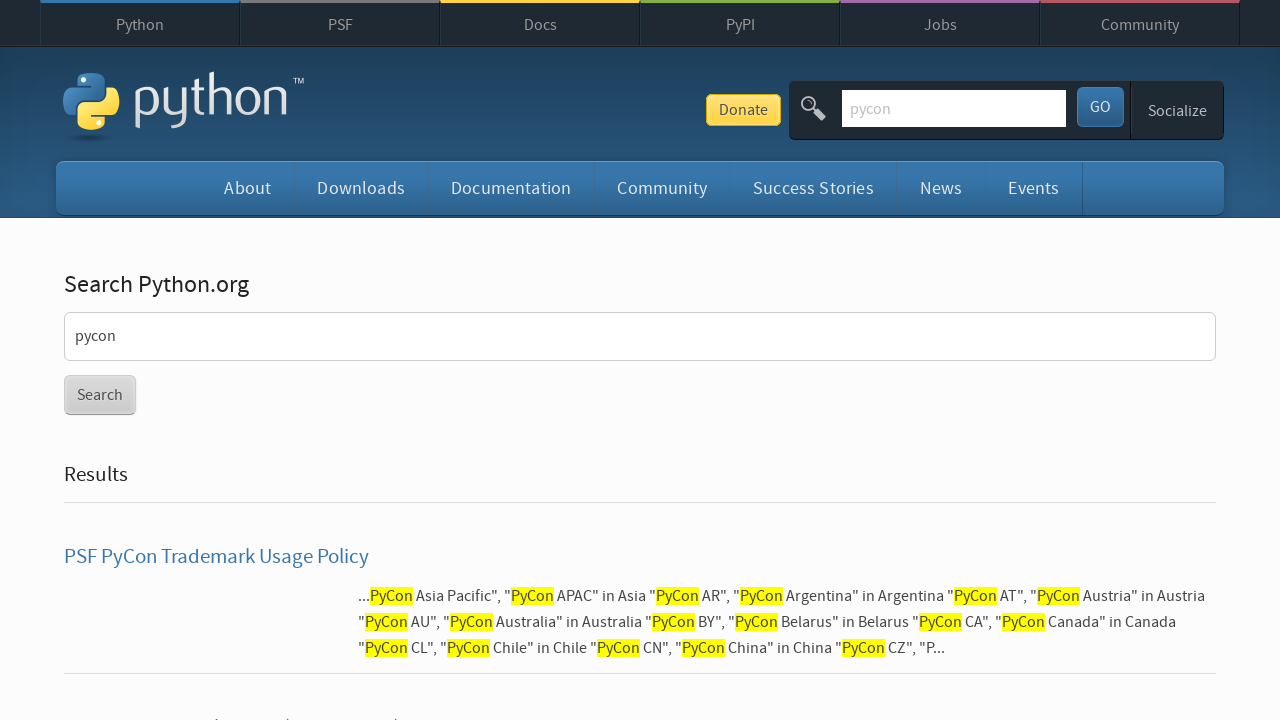

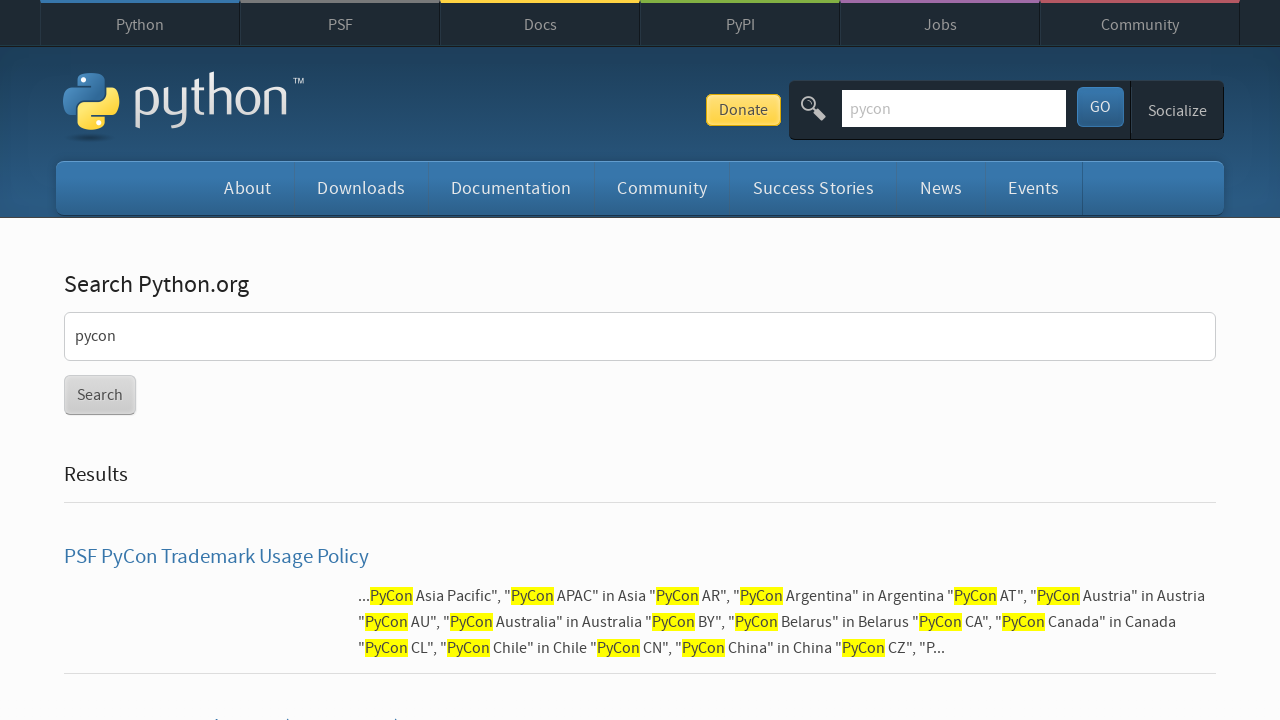